Navigates to The Internet test site, clicks on the JavaScript Alerts link, then clicks the button to trigger a JS Alert and waits for the alert to appear.

Starting URL: https://the-internet.herokuapp.com

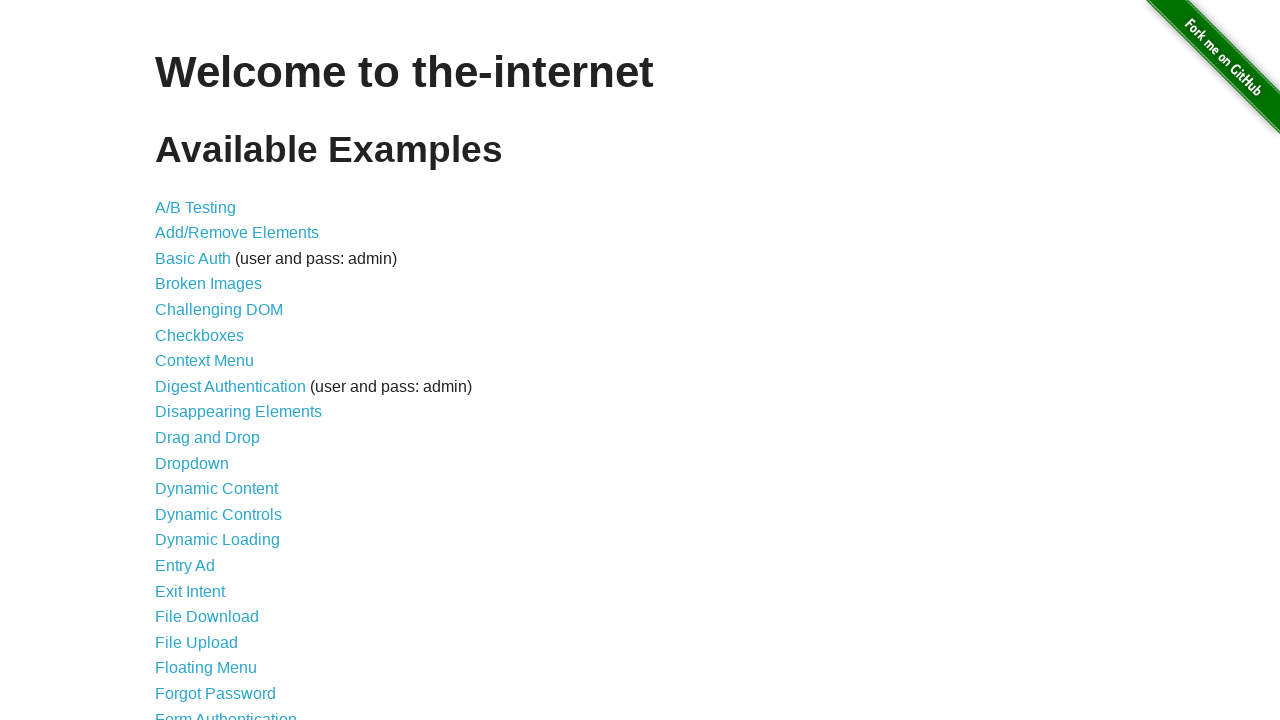

Clicked on JavaScript Alerts link at (214, 361) on text=JavaScript Alerts
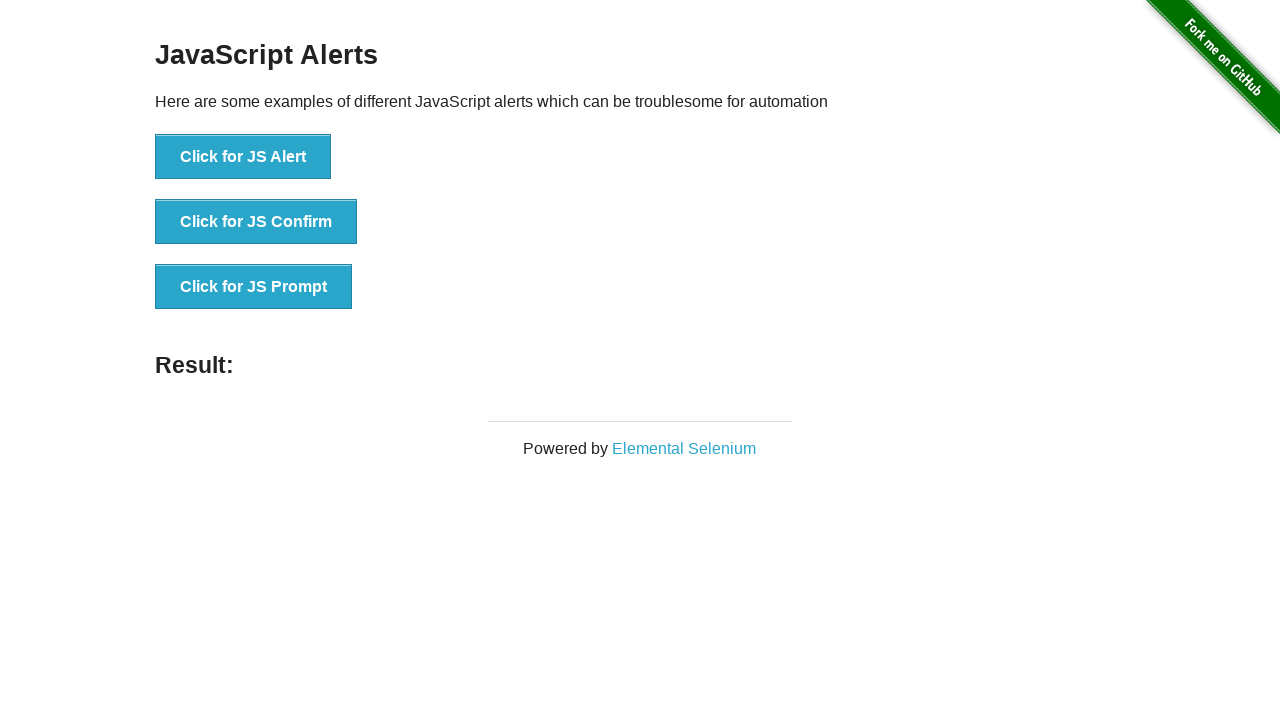

Clicked the button to trigger JS Alert at (243, 157) on xpath=//button[text()='Click for JS Alert']
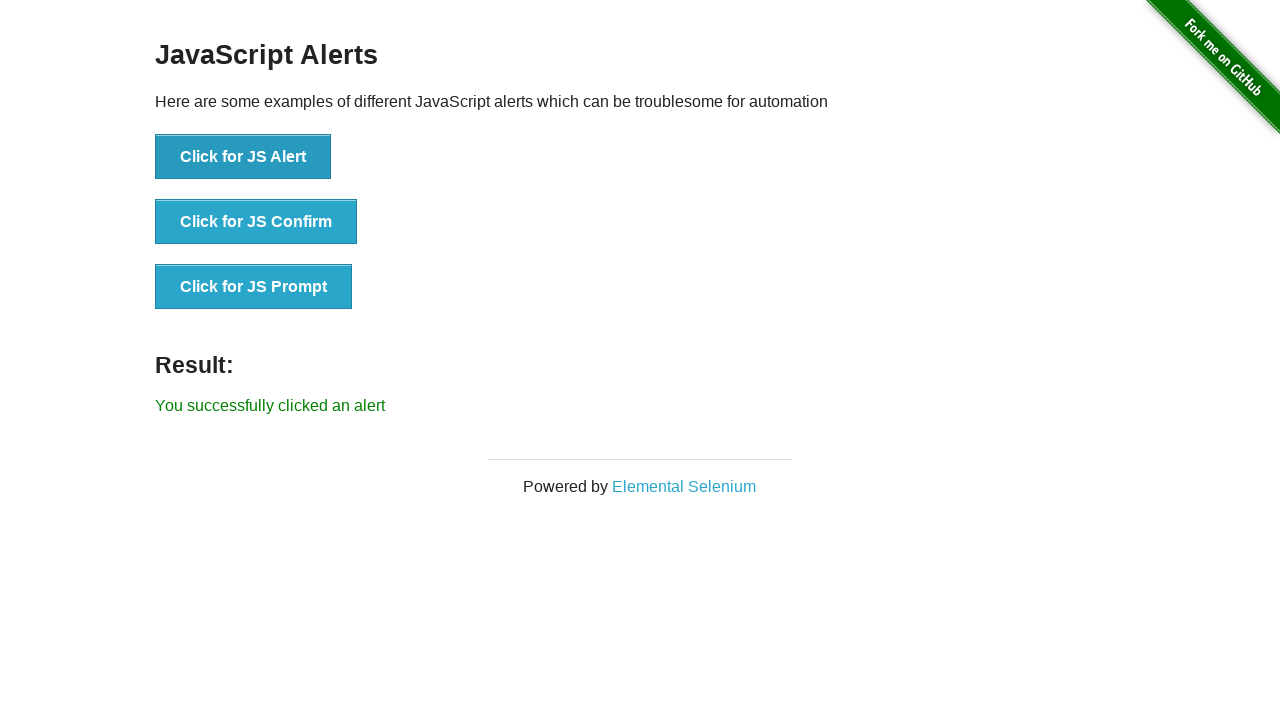

Set up dialog handler to accept alerts
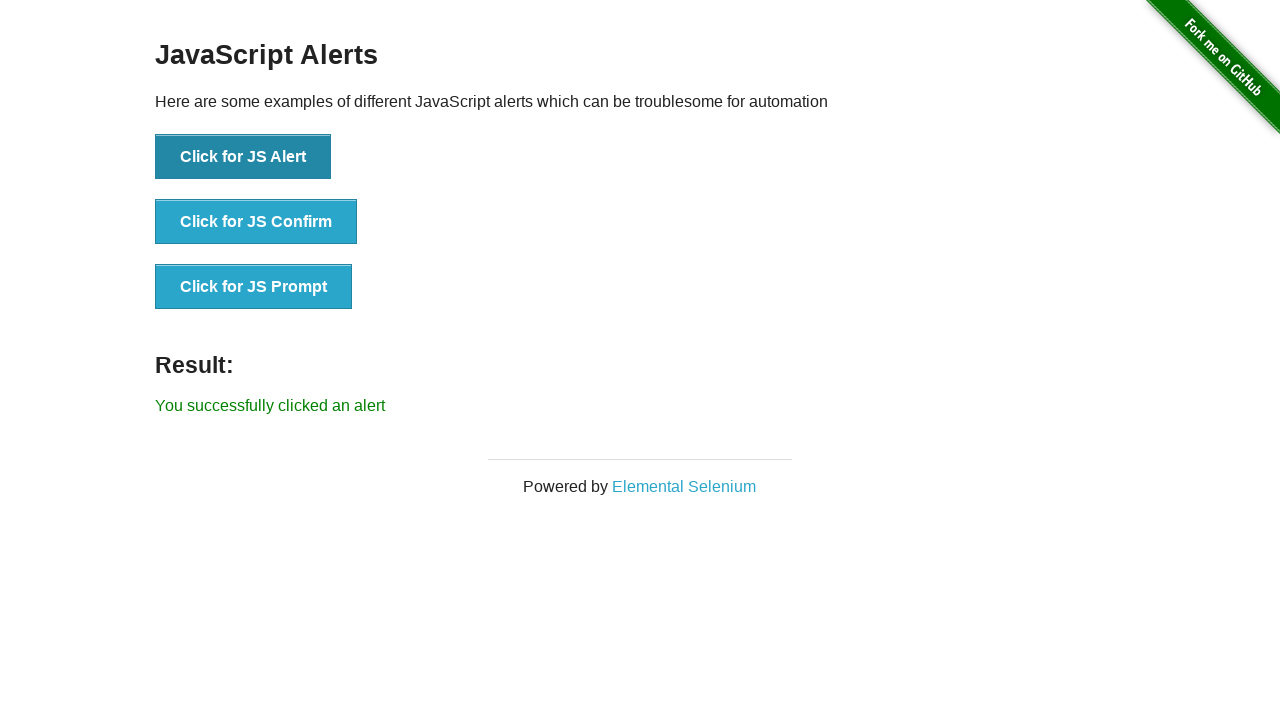

Waited 1 second to ensure dialog handler is ready
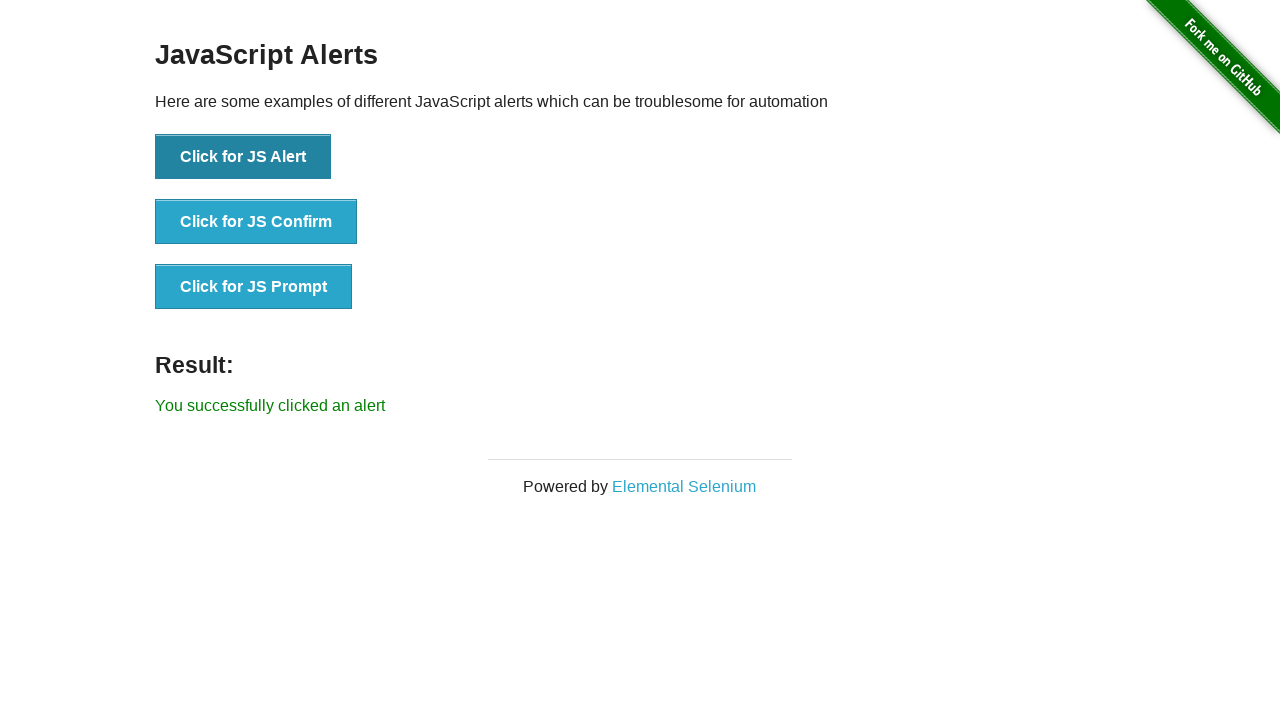

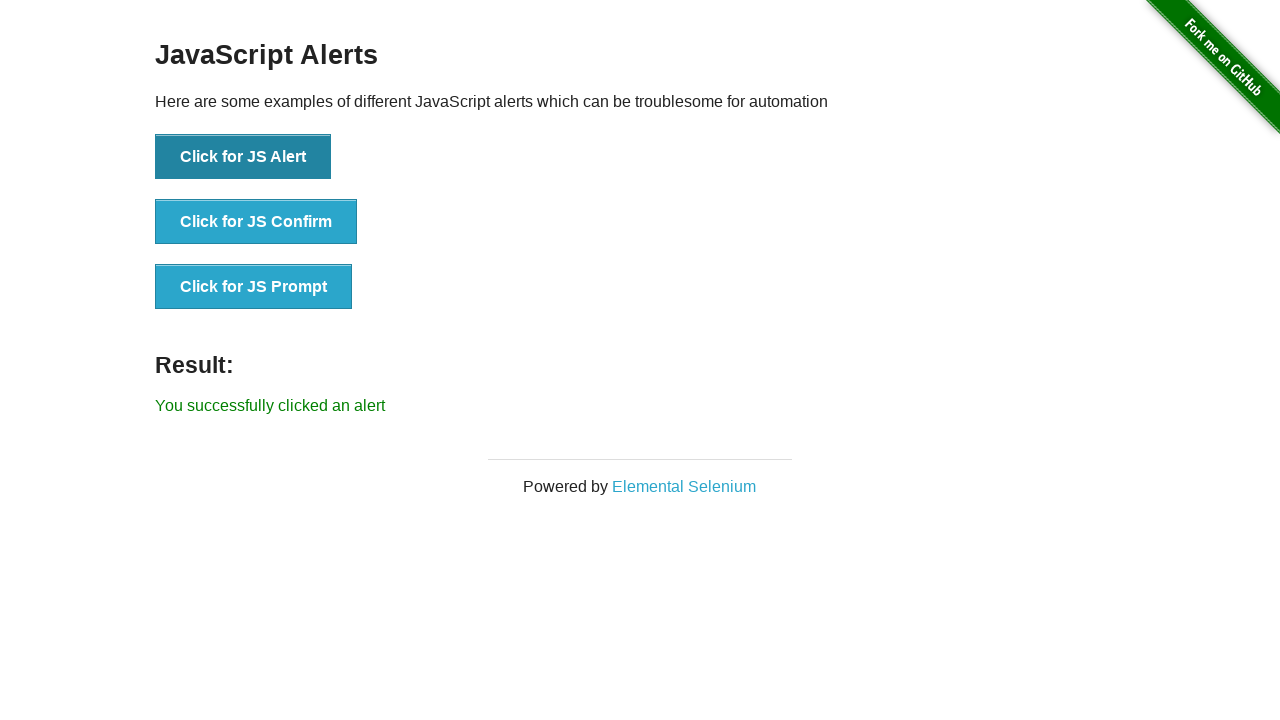